Navigates to Rahul Shetty Academy website and verifies the page loads successfully

Starting URL: https://rahulshettyacademy.com

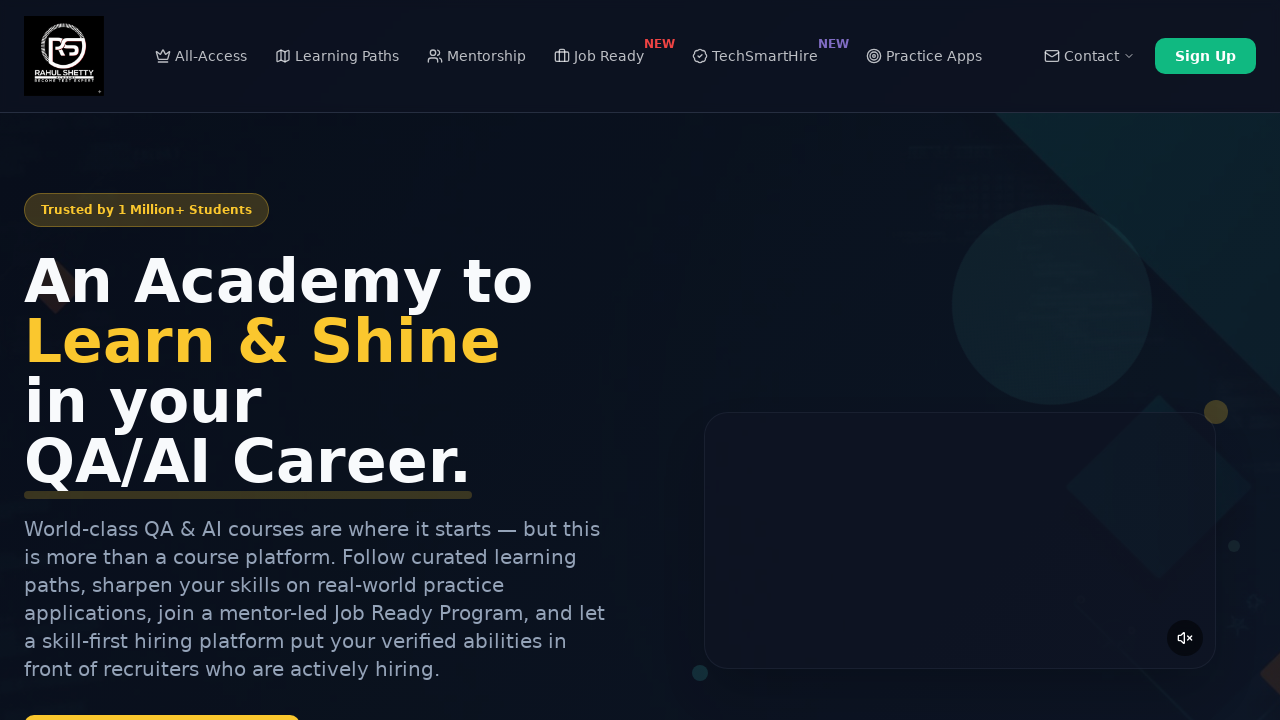

Waited 5 seconds for page to load
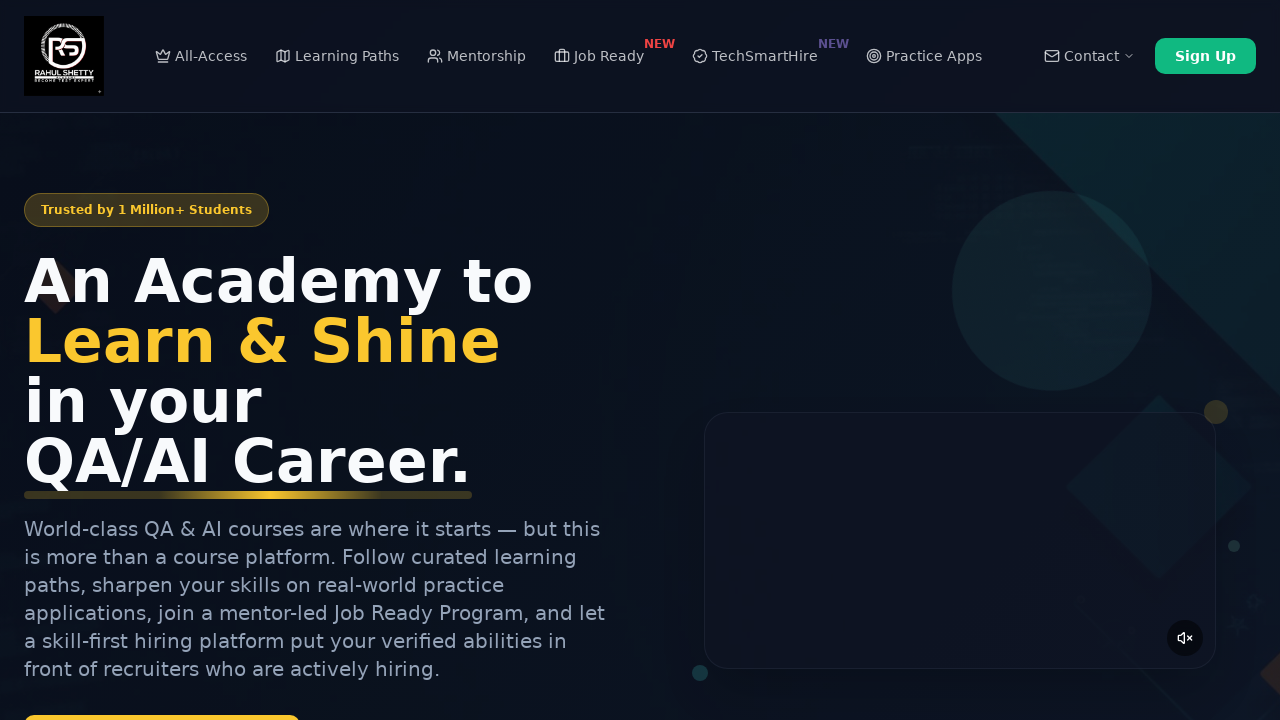

Verified page loaded successfully at Rahul Shetty Academy website
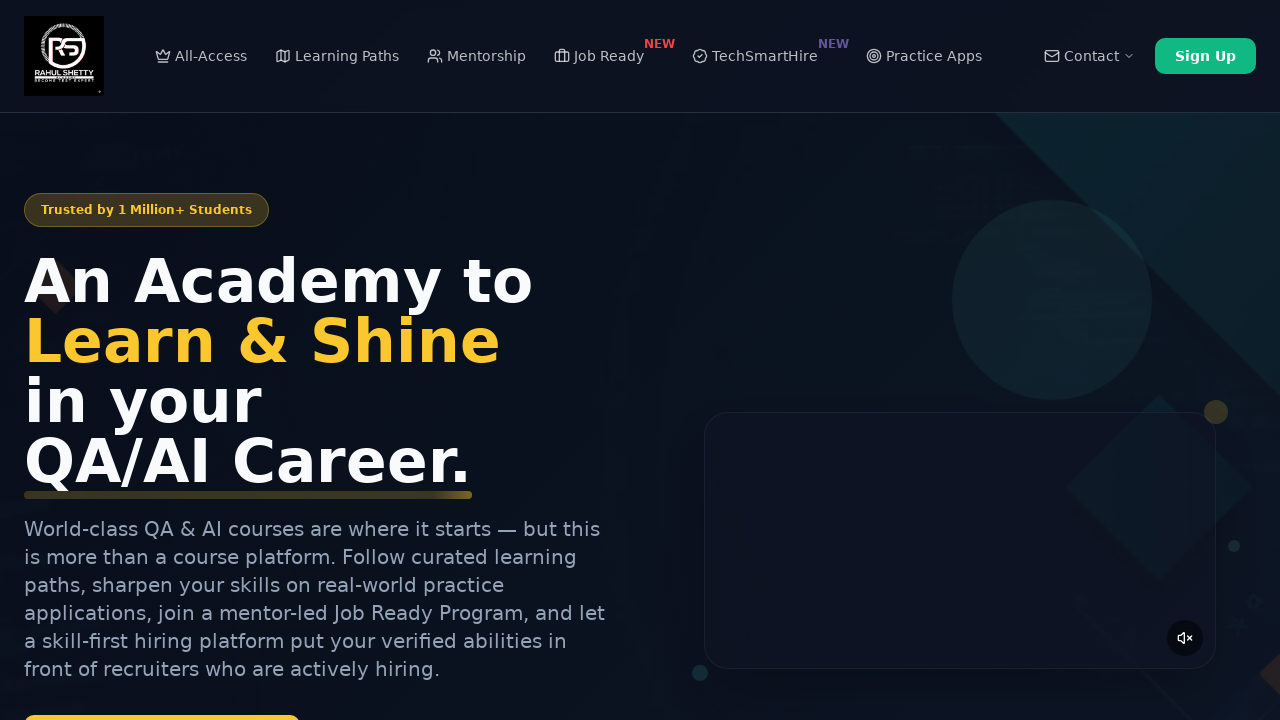

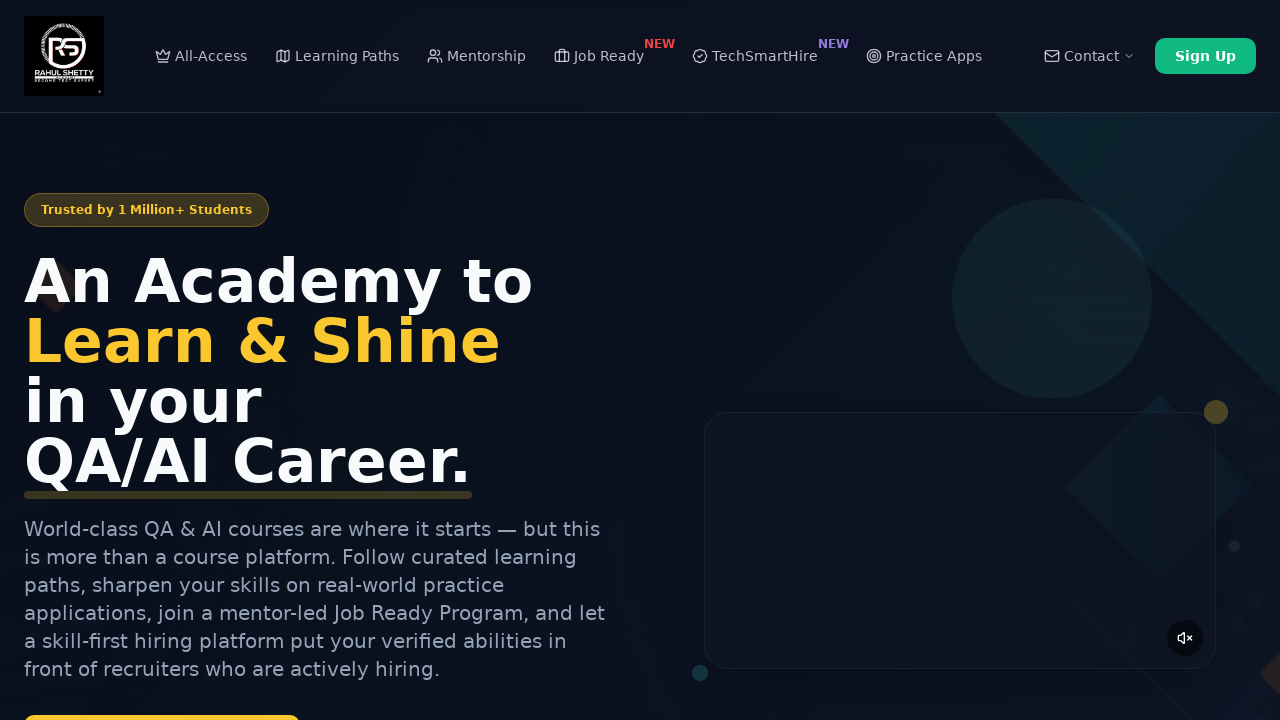